Tests JavaScript prompt alert by triggering it, entering text into the prompt, and accepting it

Starting URL: https://automationfc.github.io/basic-form/index.html

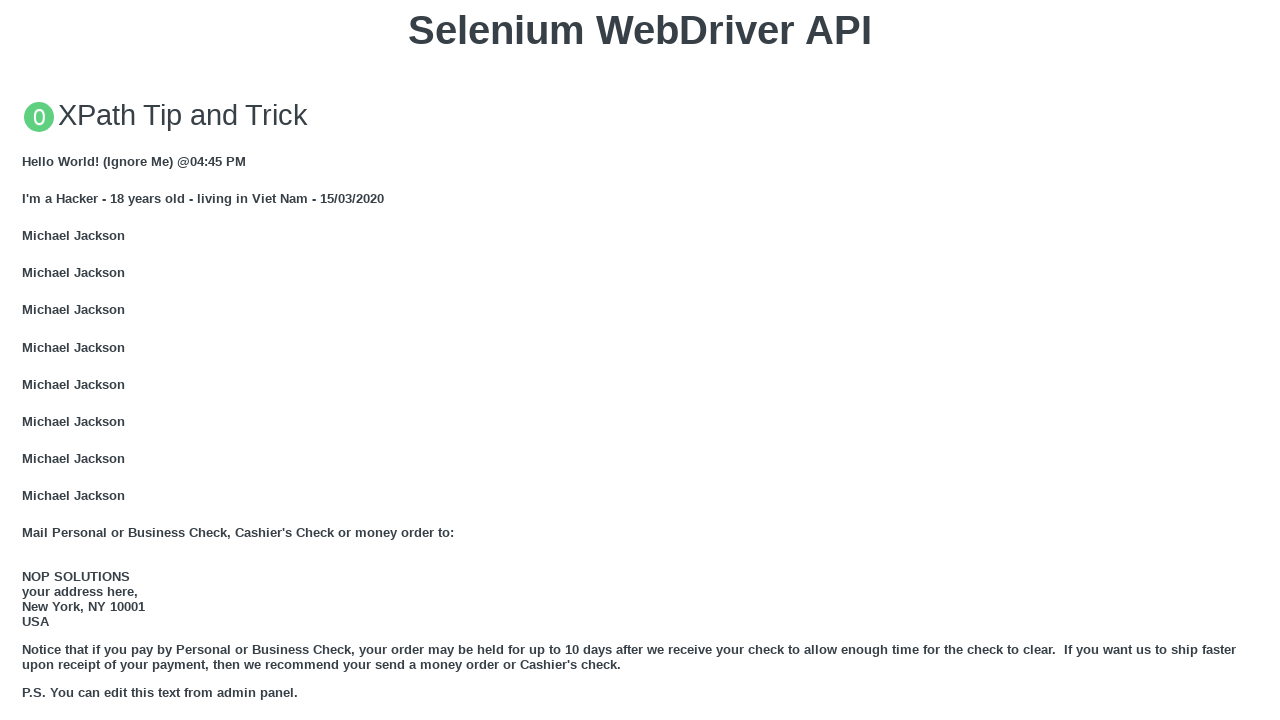

Set up dialog handler to accept prompt with value 'automation testNG'
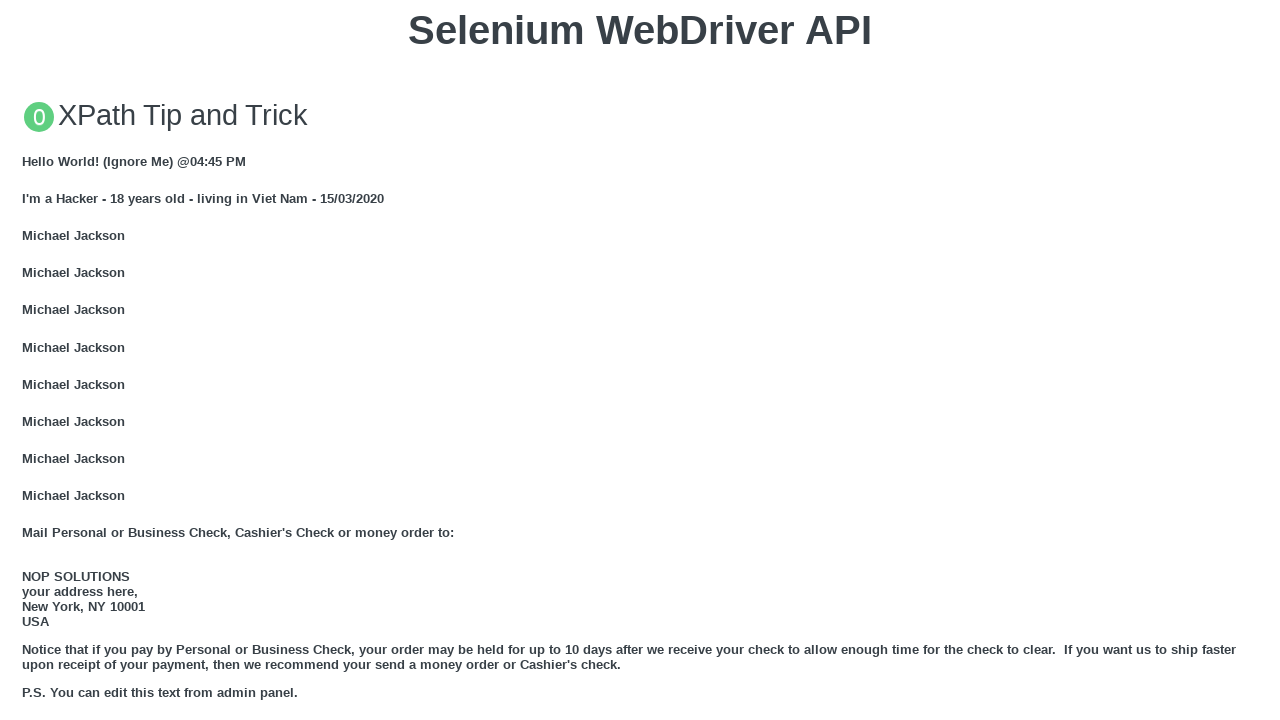

Clicked button to trigger JavaScript prompt alert at (640, 360) on xpath=//button[text()='Click for JS Prompt']
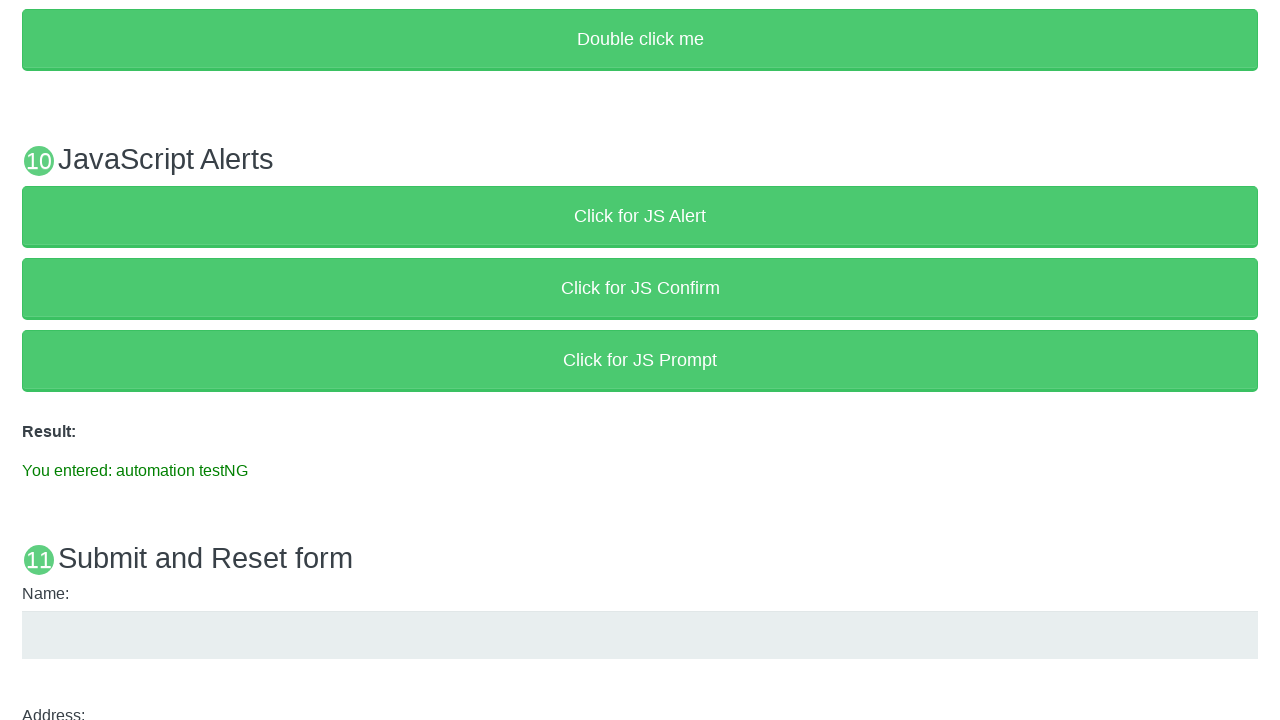

Result message element loaded
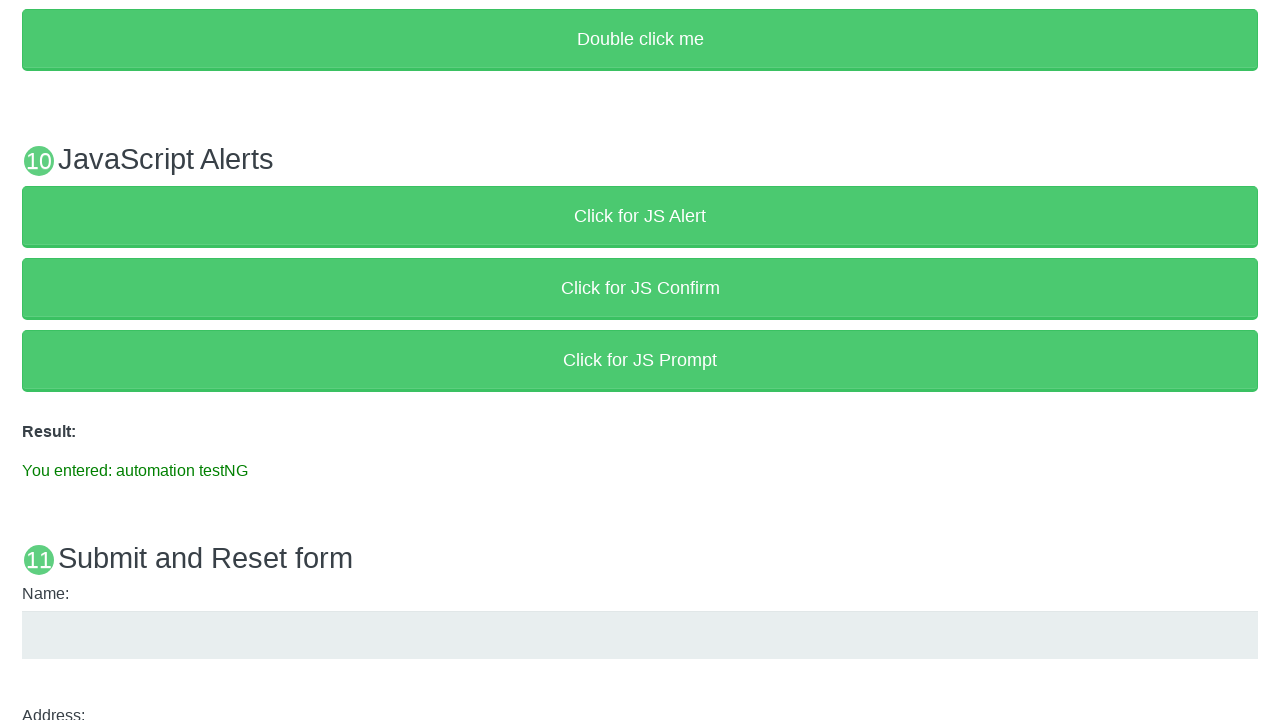

Verified result message contains 'You entered: automation testNG'
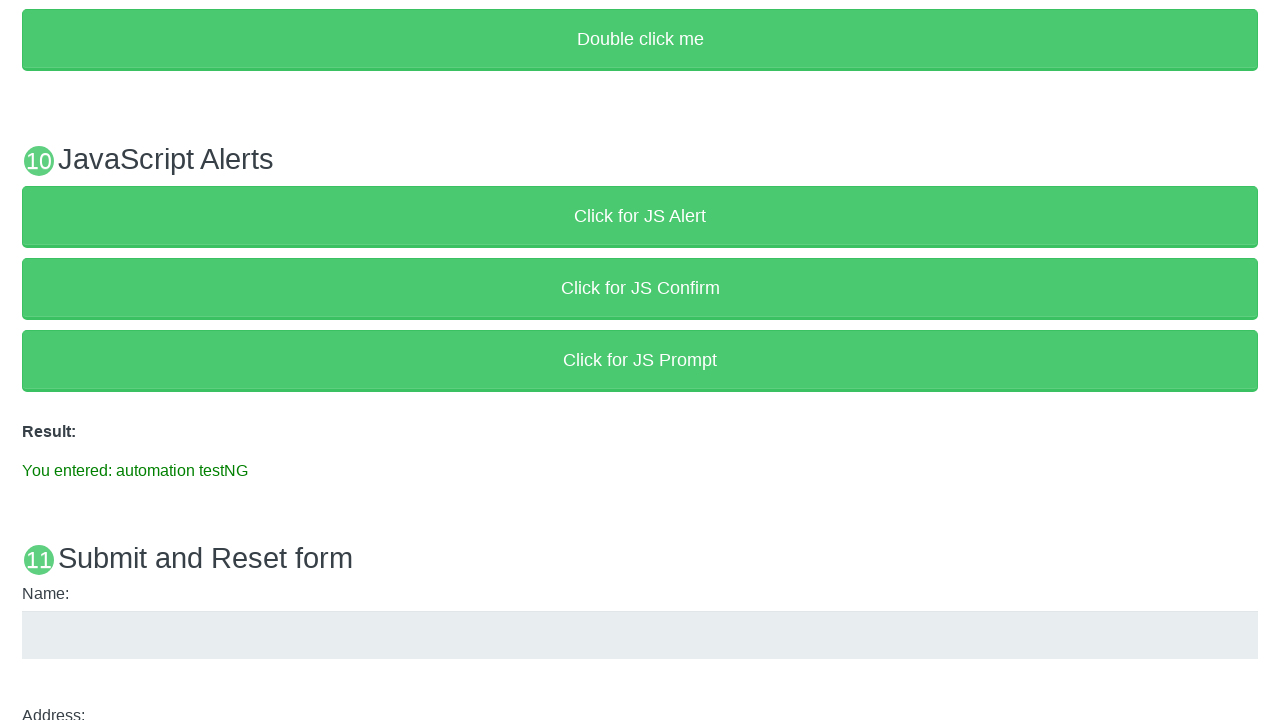

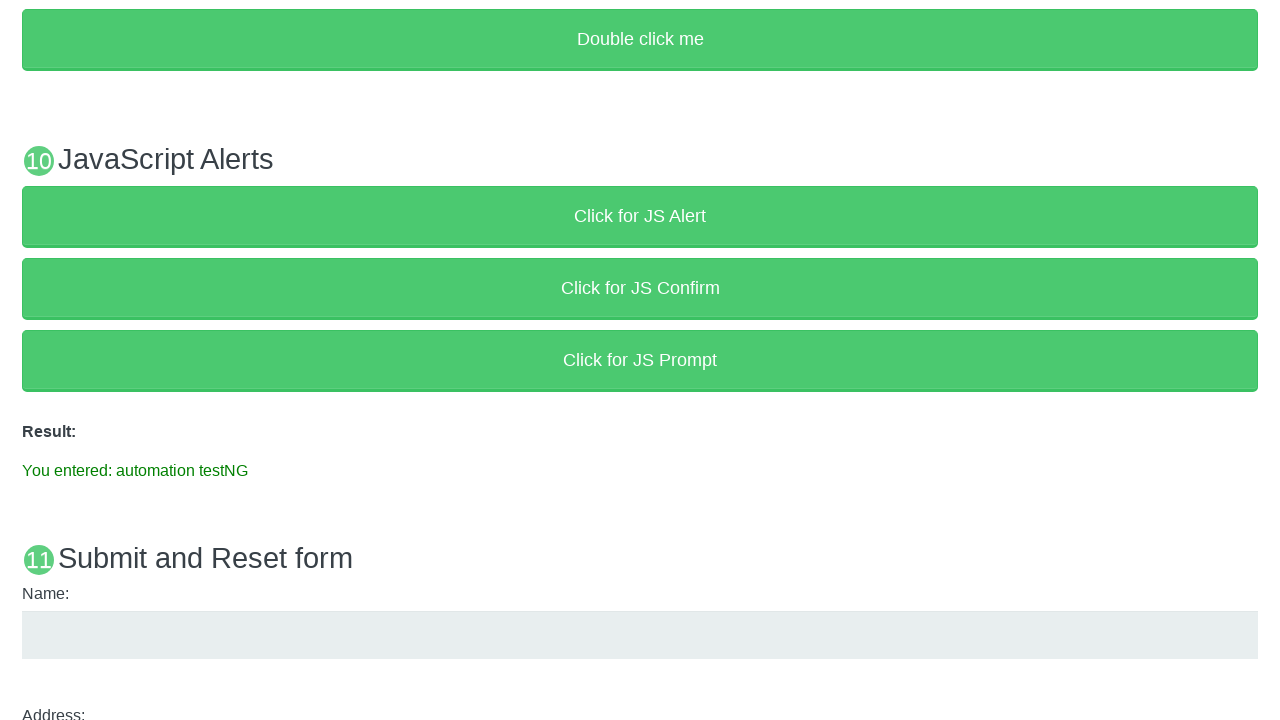